Creates webhooks by filling event name, selecting checkboxes, navigating to webhook.site to get a unique URL, and using that URL to generate a webhook.

Starting URL: https://webhook.site/

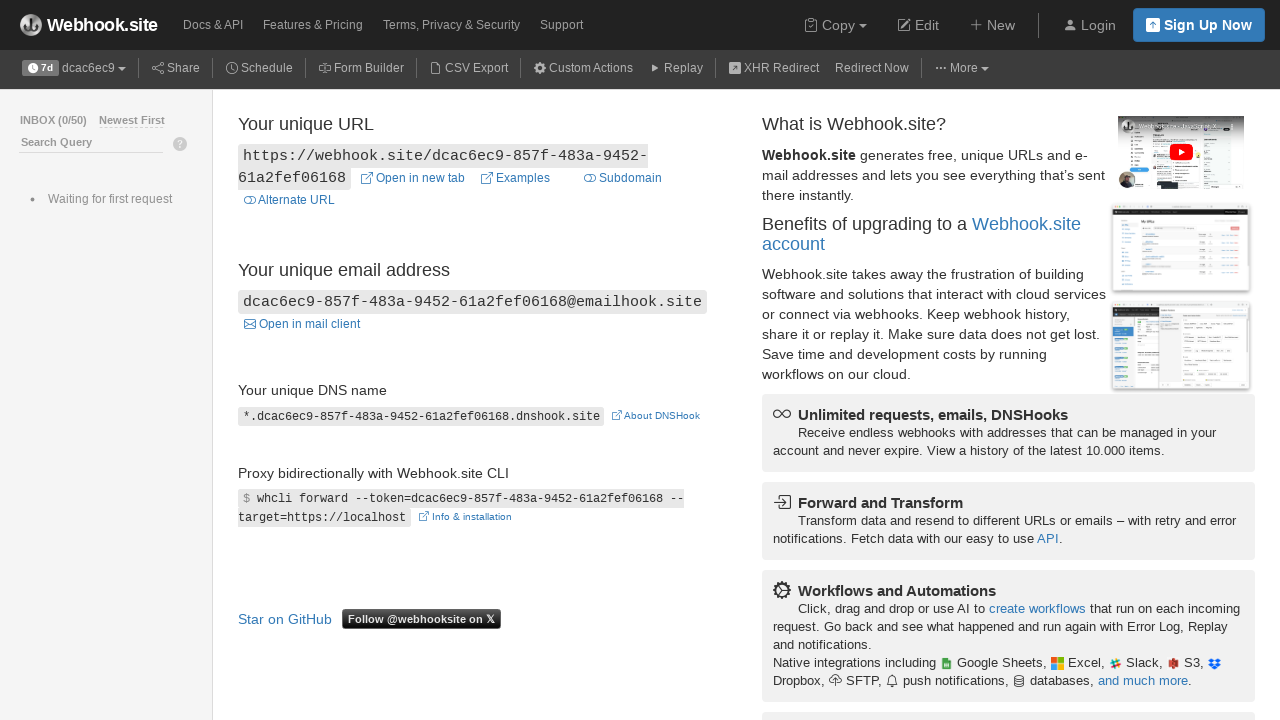

Extracted unique webhook URL from webhook.site page
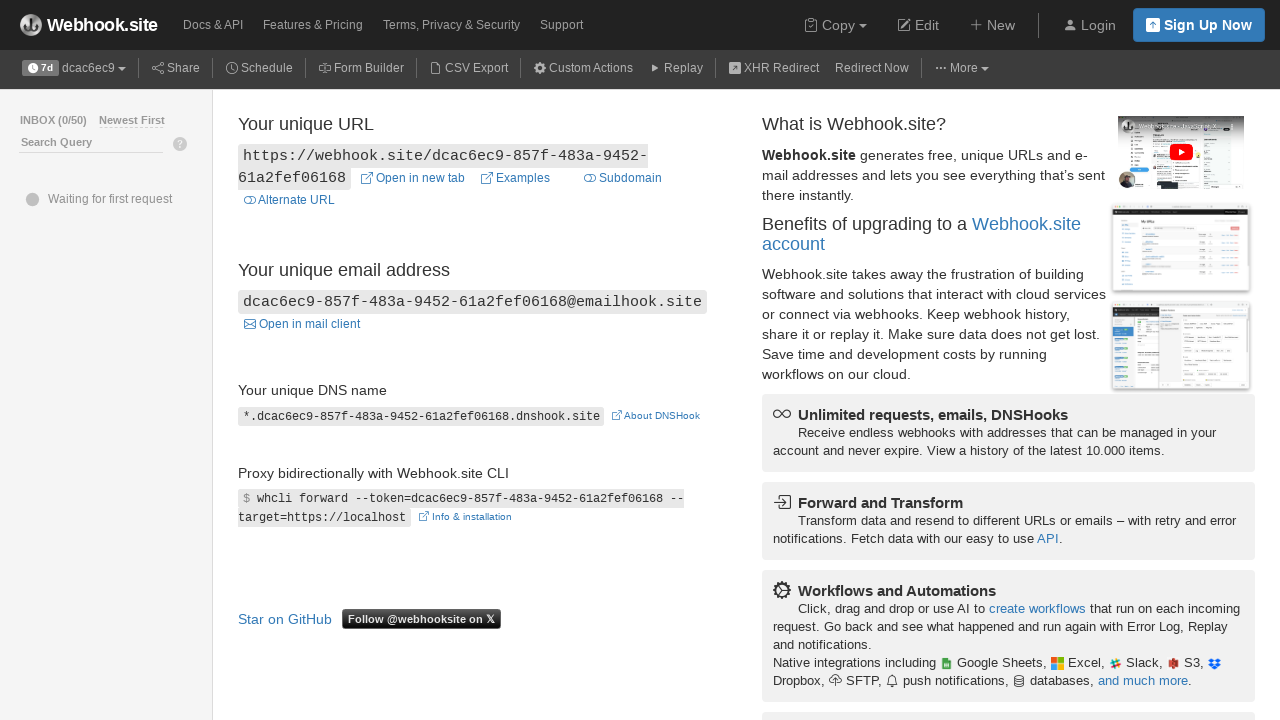

Logged webhook URL to console
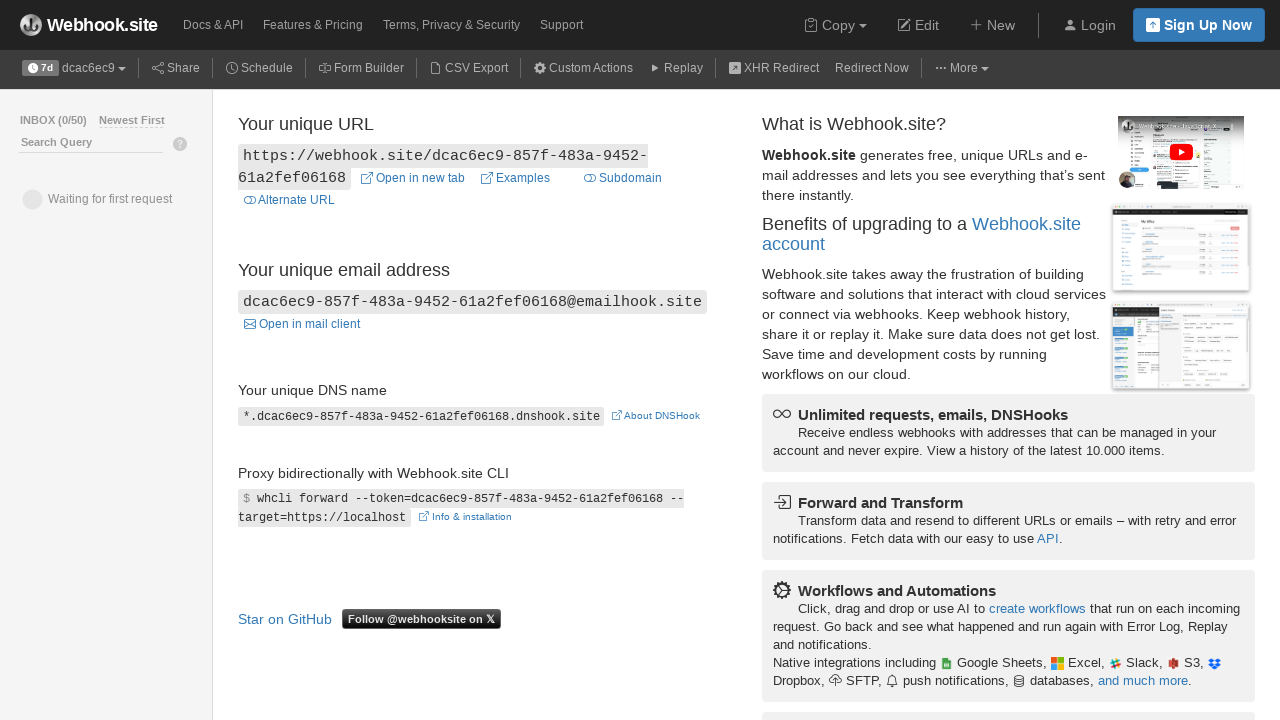

Waited for unique URL confirmation message to appear
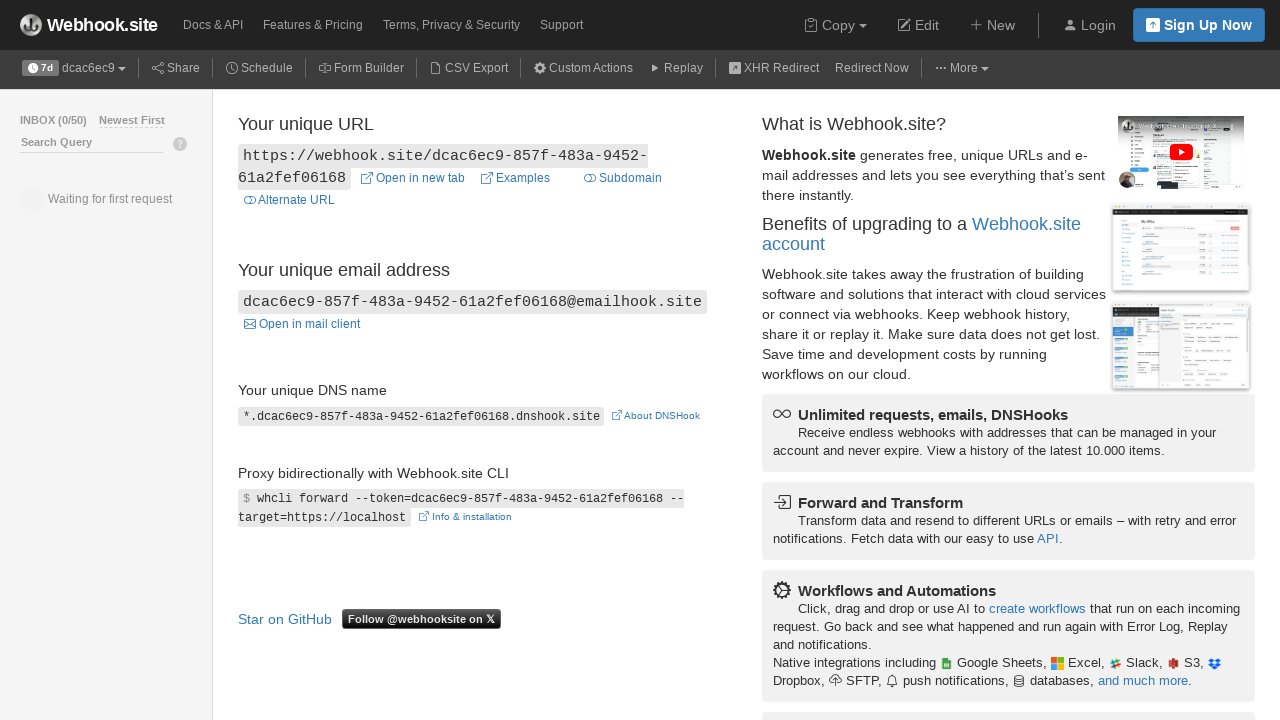

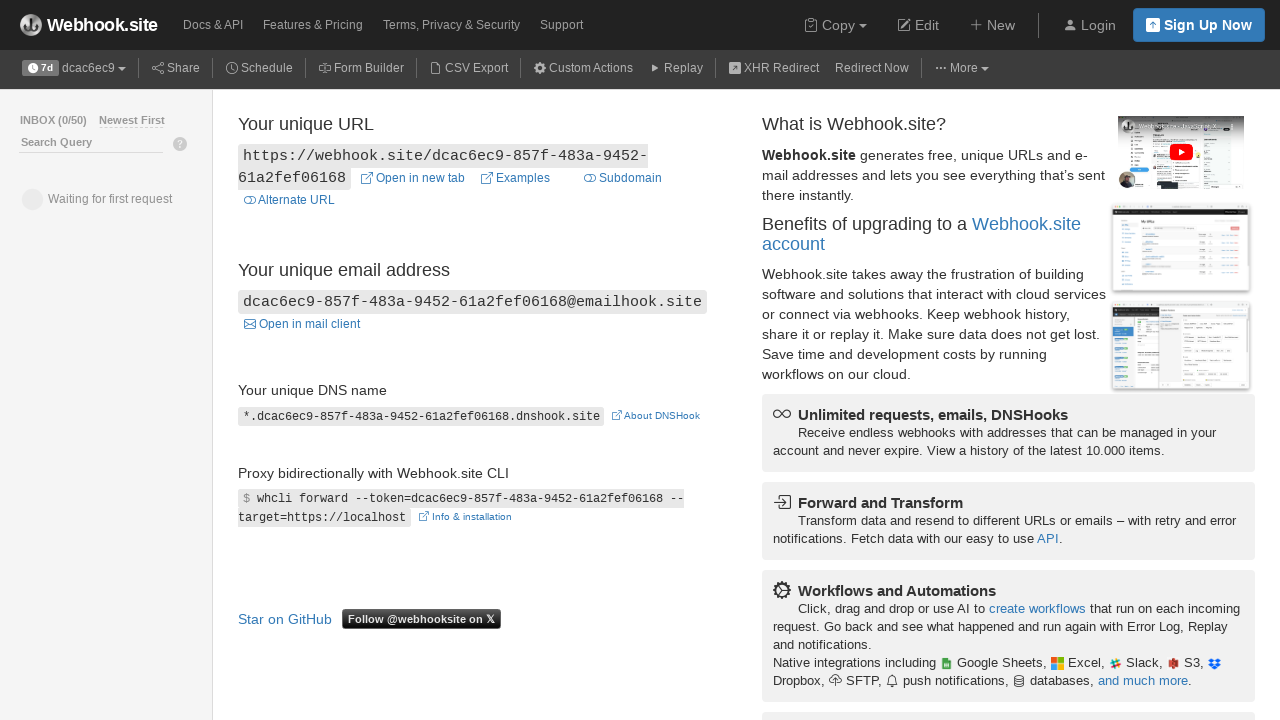